Tests a data entry form by filling multiple fields and submitting, then verifying validation styling on empty required fields

Starting URL: https://bonigarcia.dev/selenium-webdriver-java/data-types.html

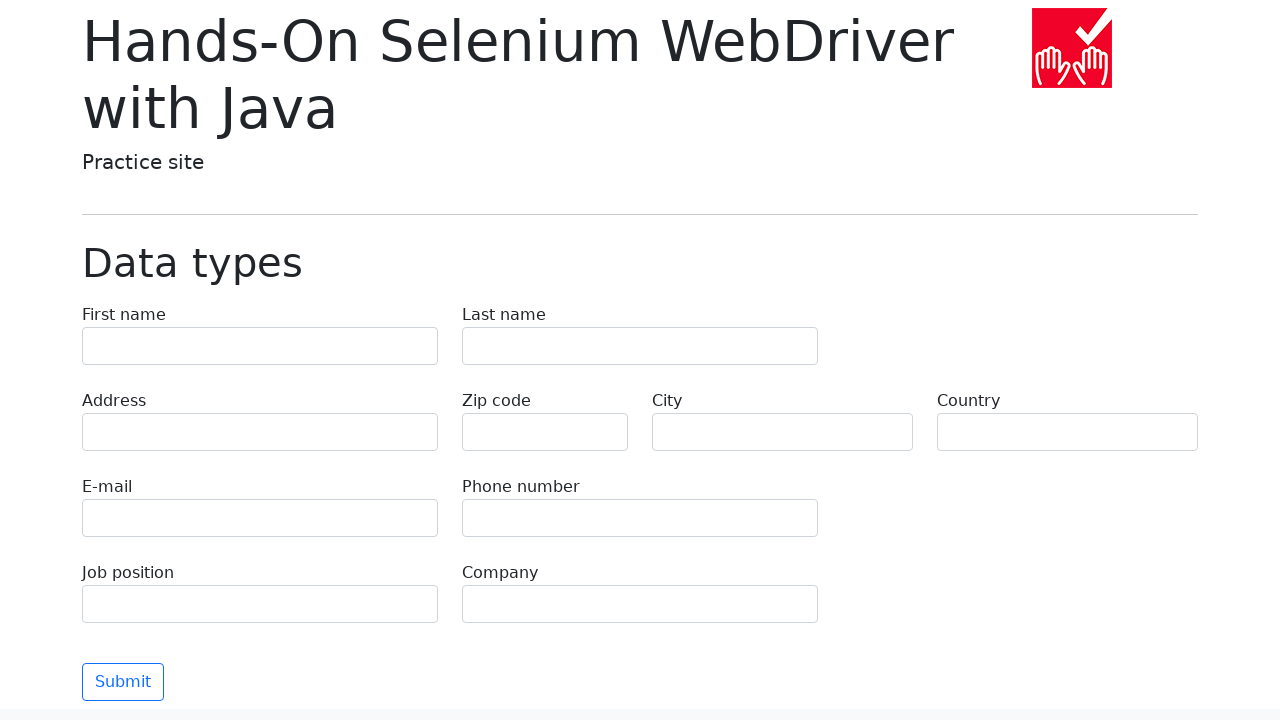

Filled first name field with 'Sergei' on [name='first-name']
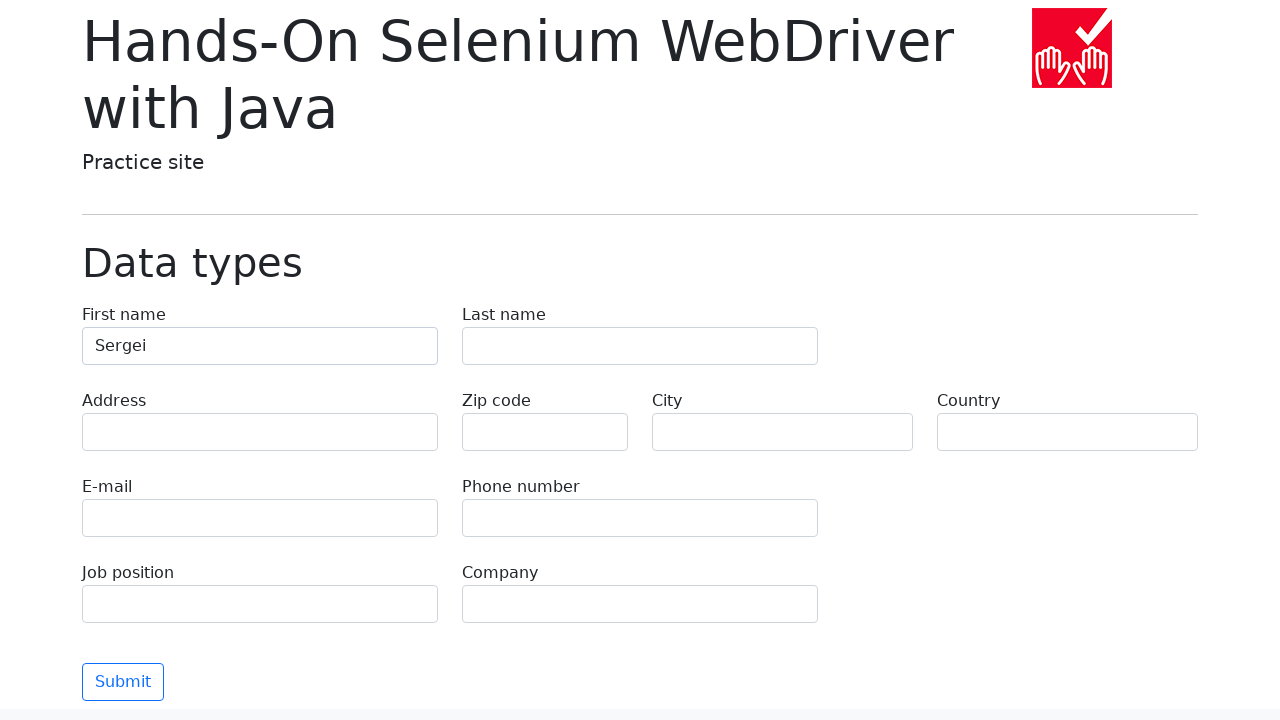

Filled last name field with 'Testowy' on [name='last-name']
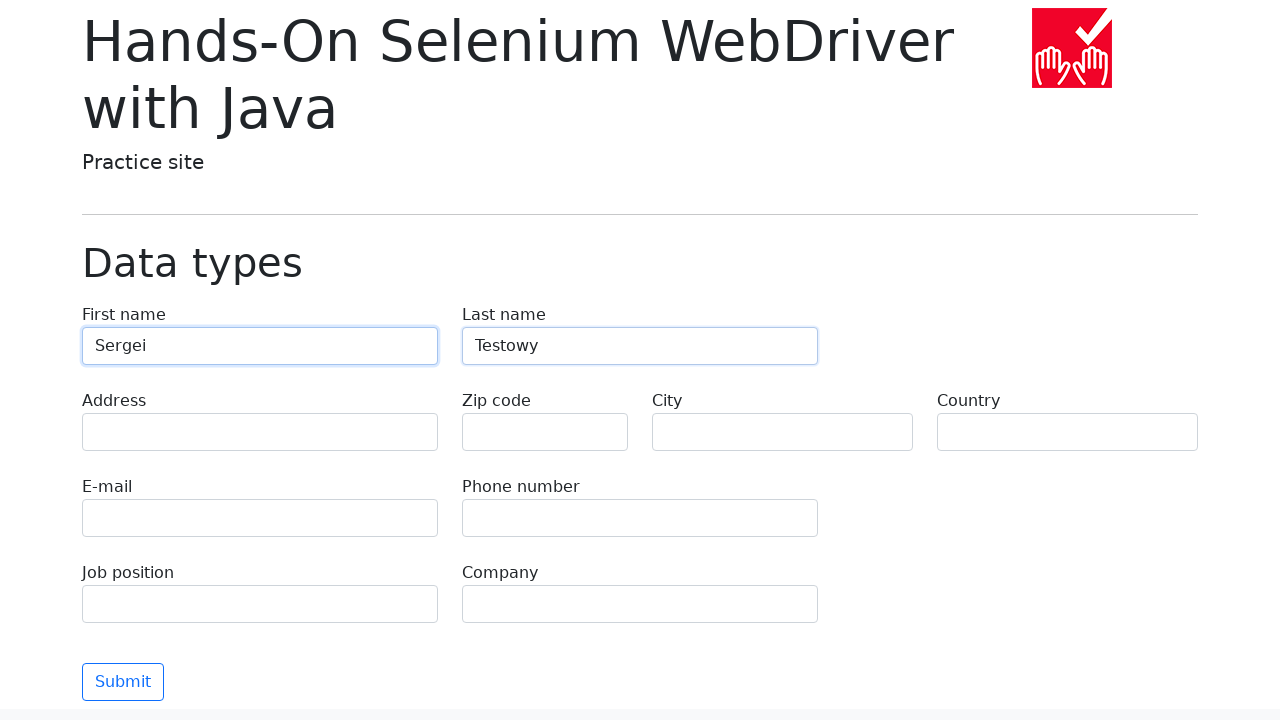

Filled address field with 'Faker street 16/13' on [name='address']
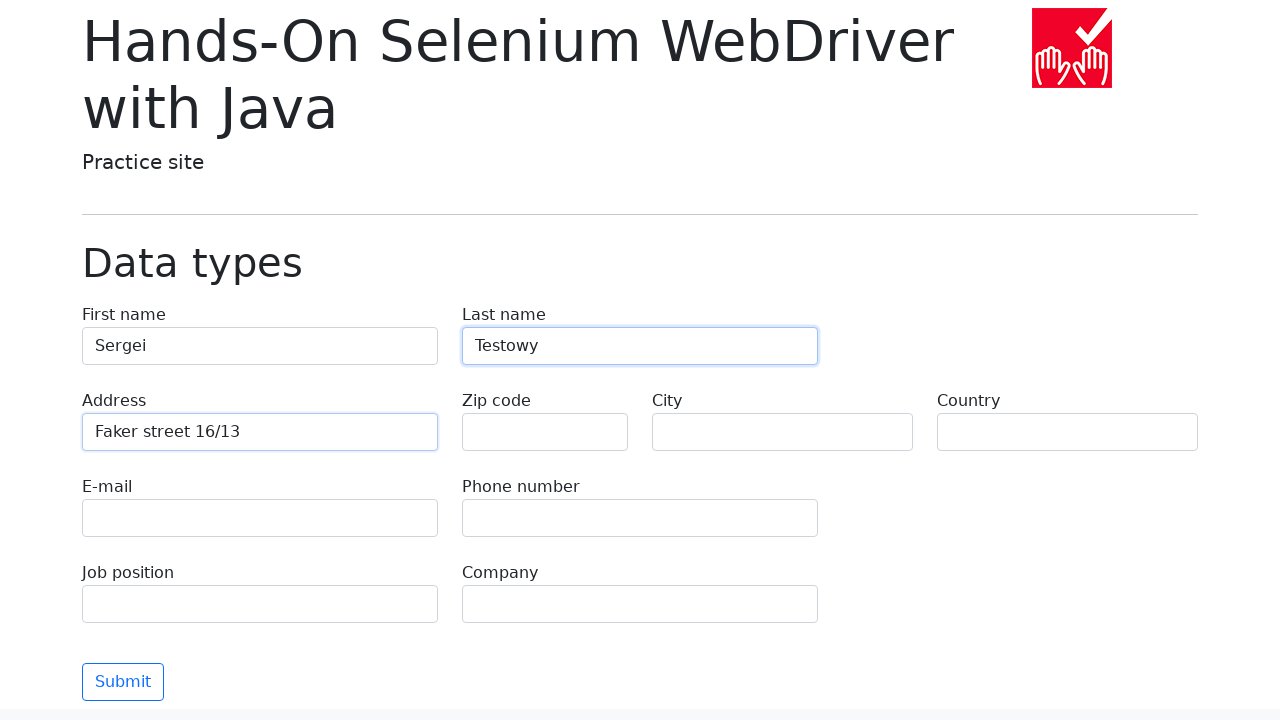

Filled city field with 'New York' on [name='city']
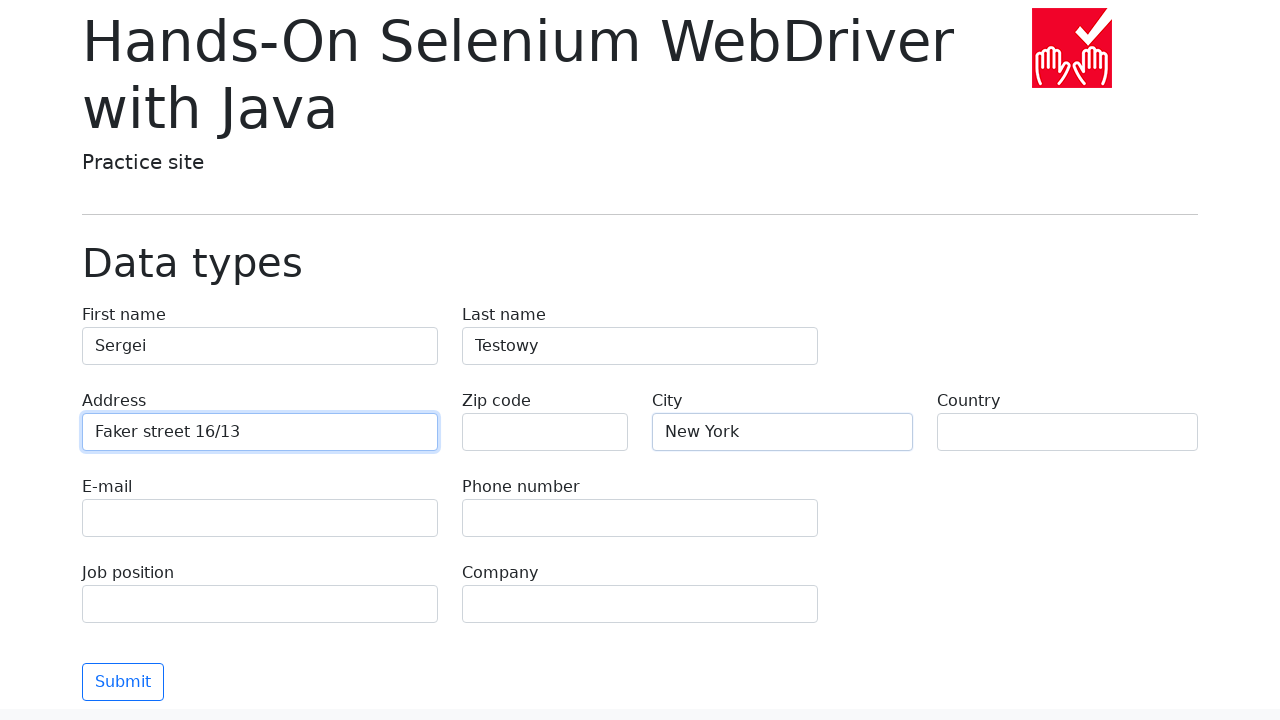

Filled country field with 'USA' on [name='country']
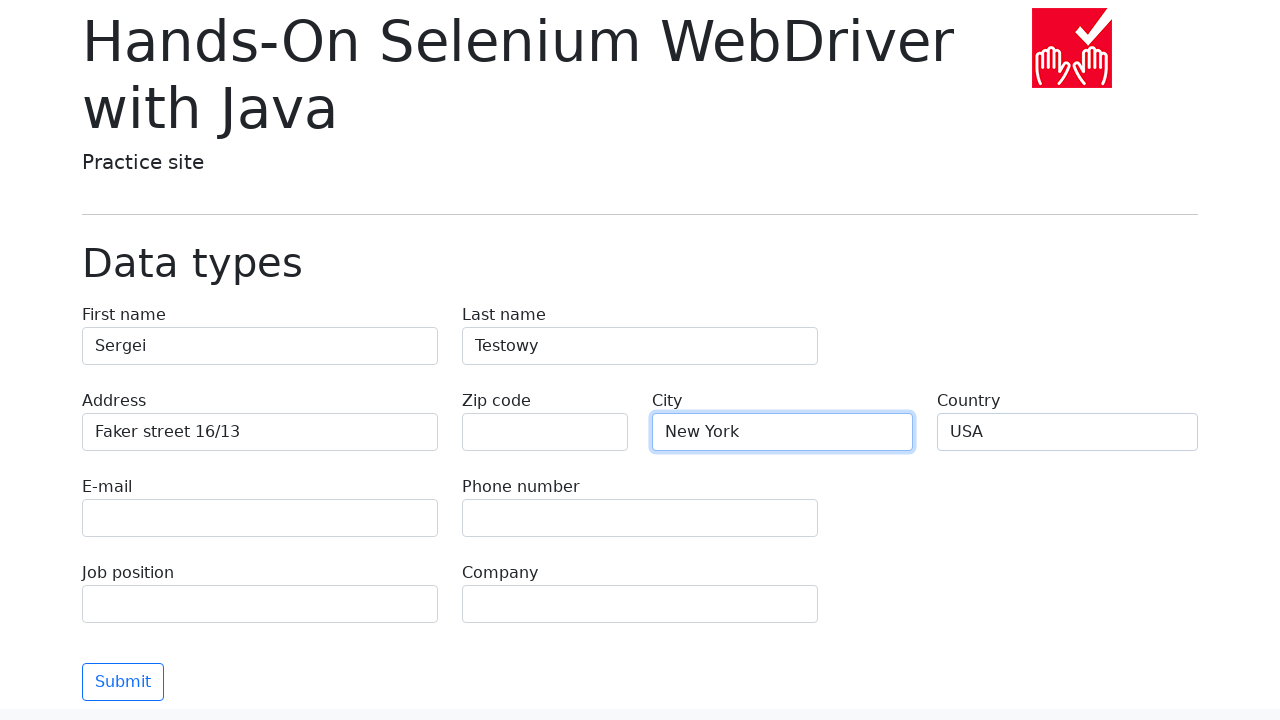

Filled job position field with 'QA' on [name='job-position']
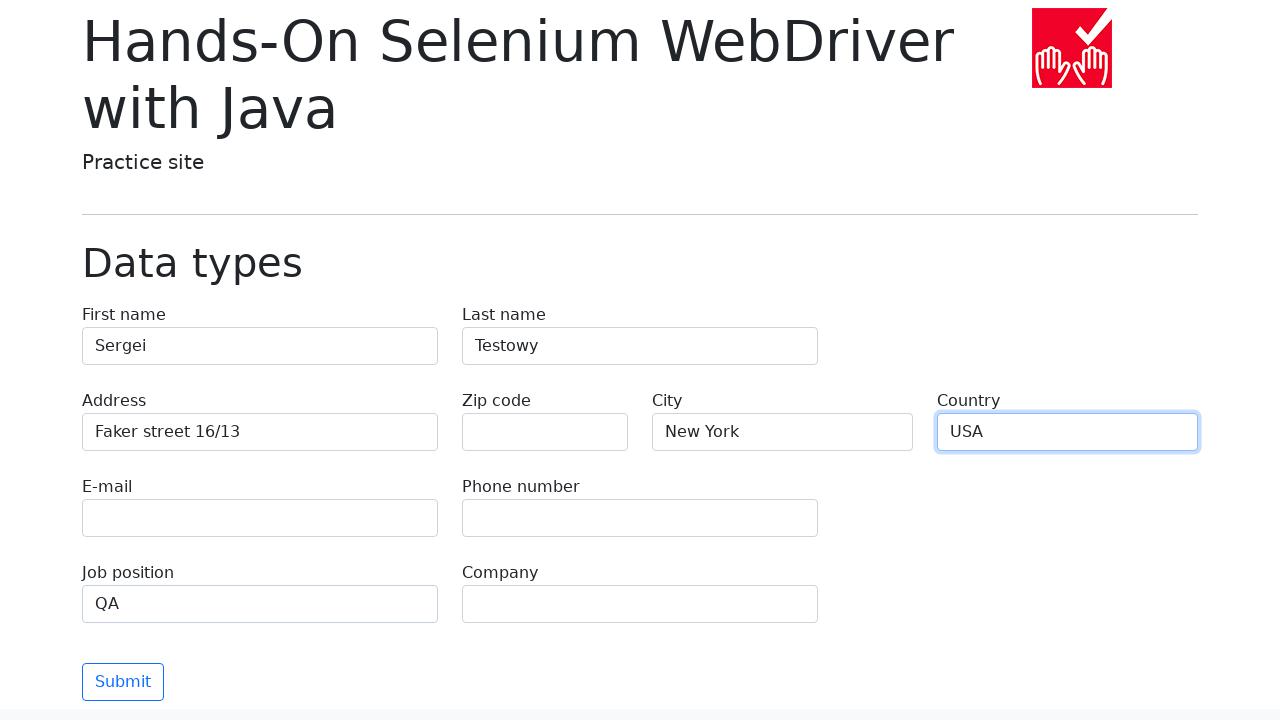

Filled company field with 'JetBrains' on [name='company']
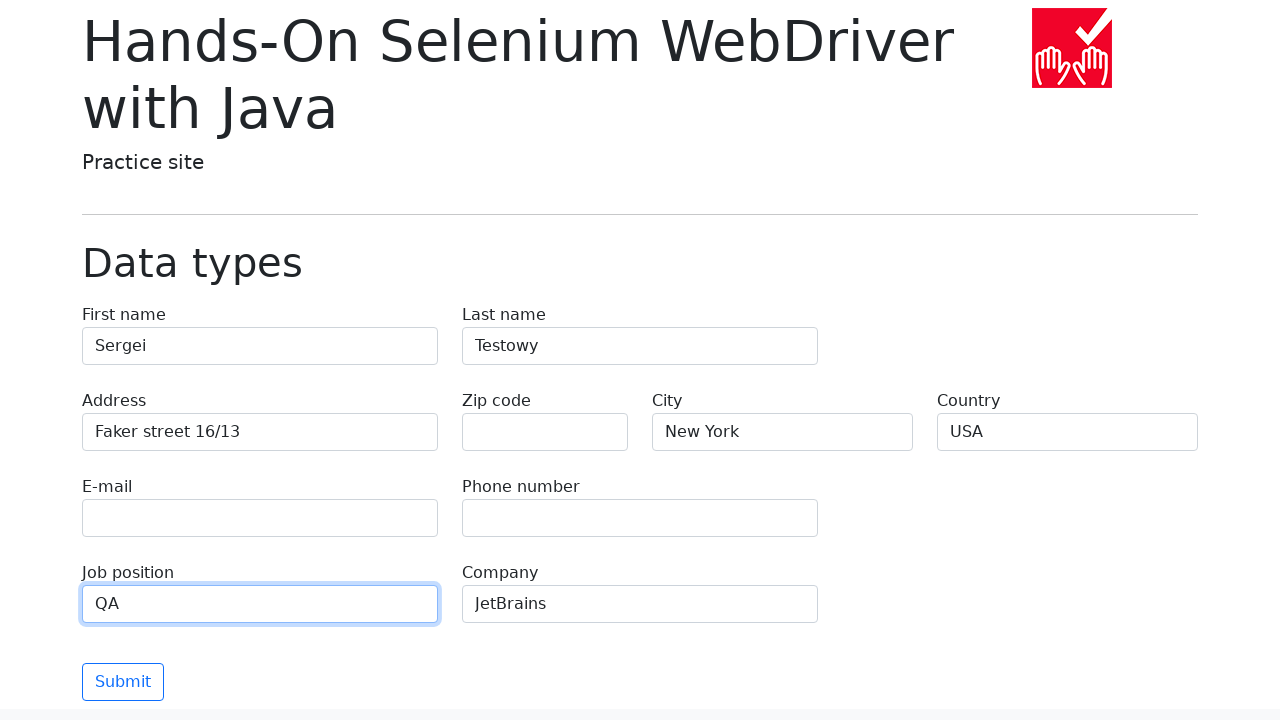

Clicked submit button to submit the form at (123, 682) on .btn.btn-outline-primary.mt-3
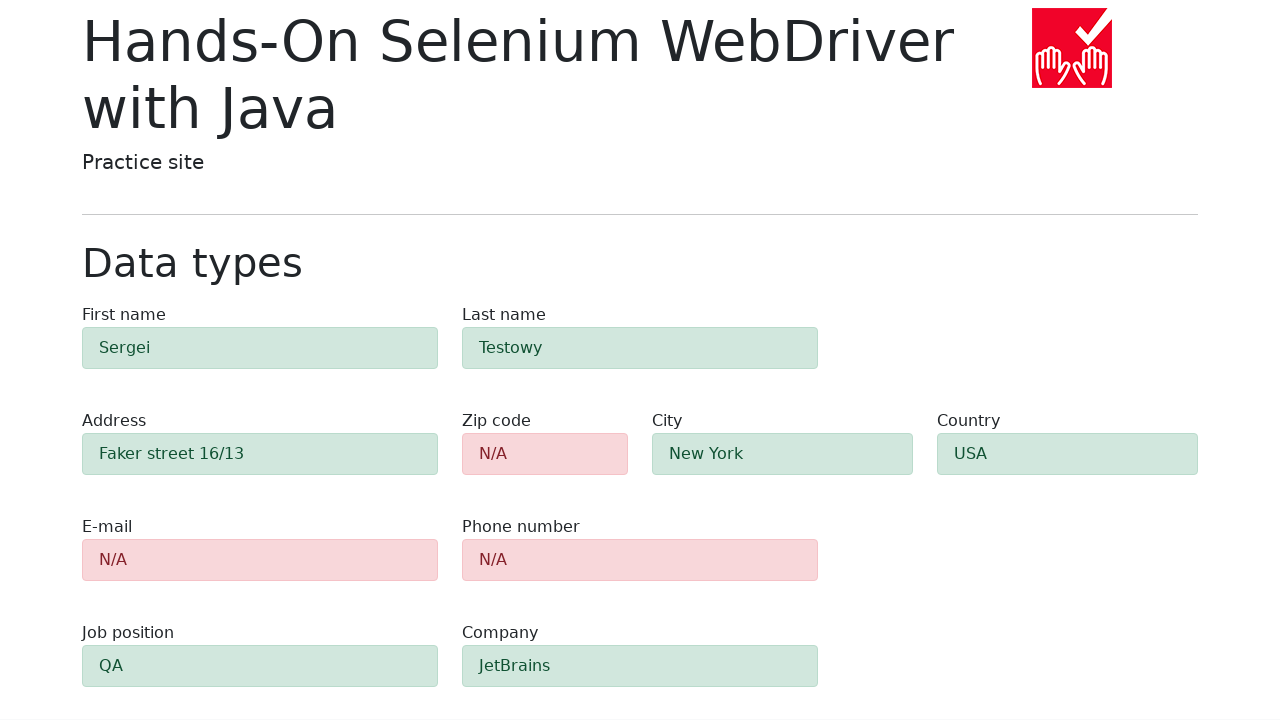

Validation styling appeared on empty required fields
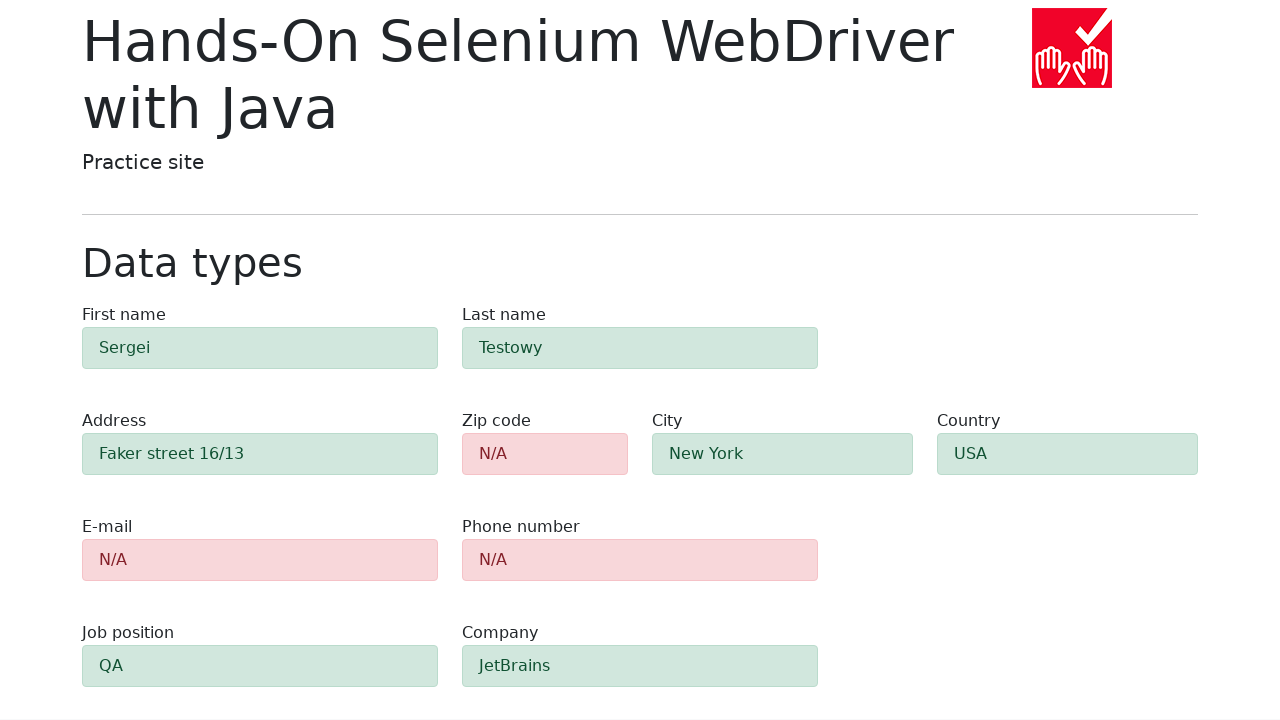

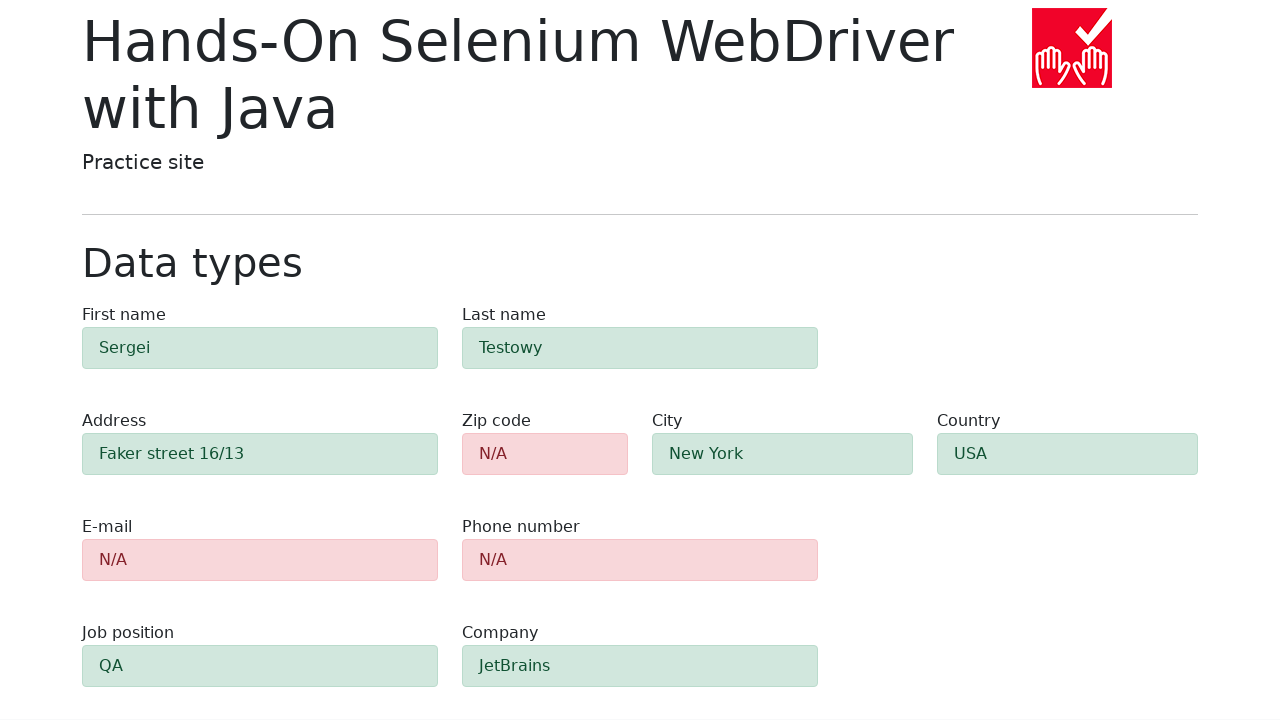